Tests that edits are saved when the input loses focus (blur event)

Starting URL: https://demo.playwright.dev/todomvc

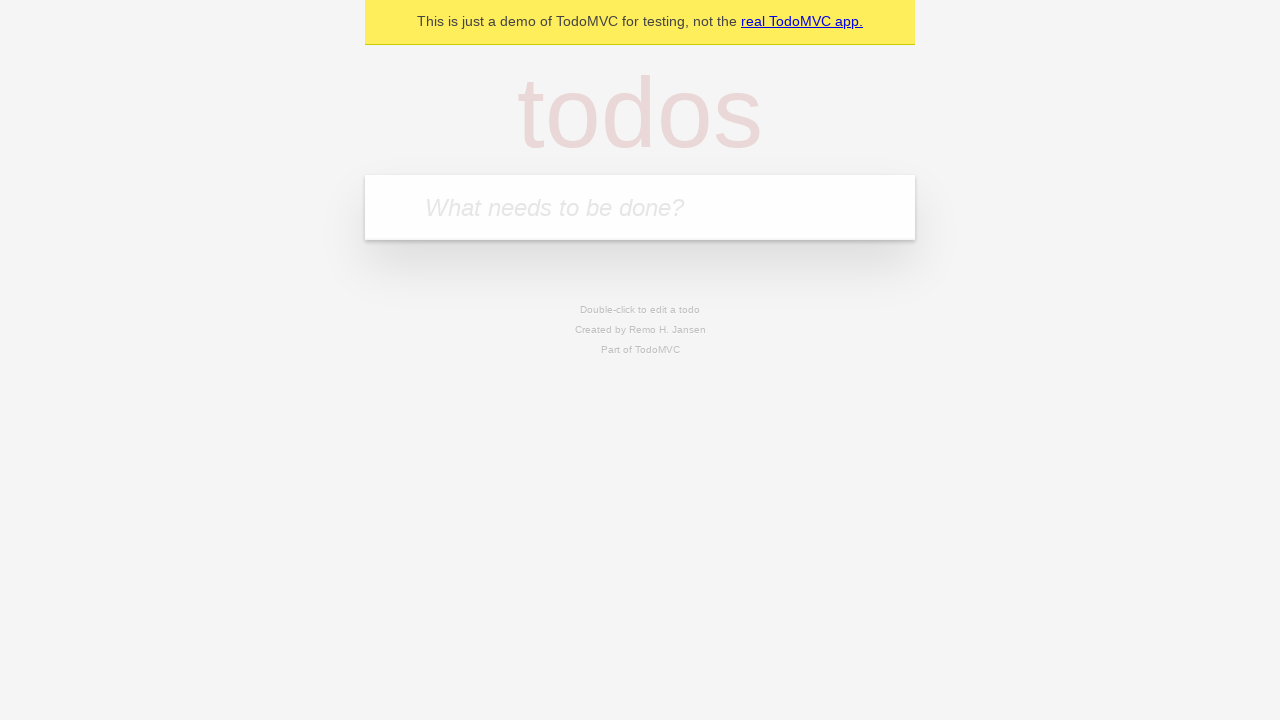

Filled new todo input with 'buy some cheese' on internal:attr=[placeholder="What needs to be done?"i]
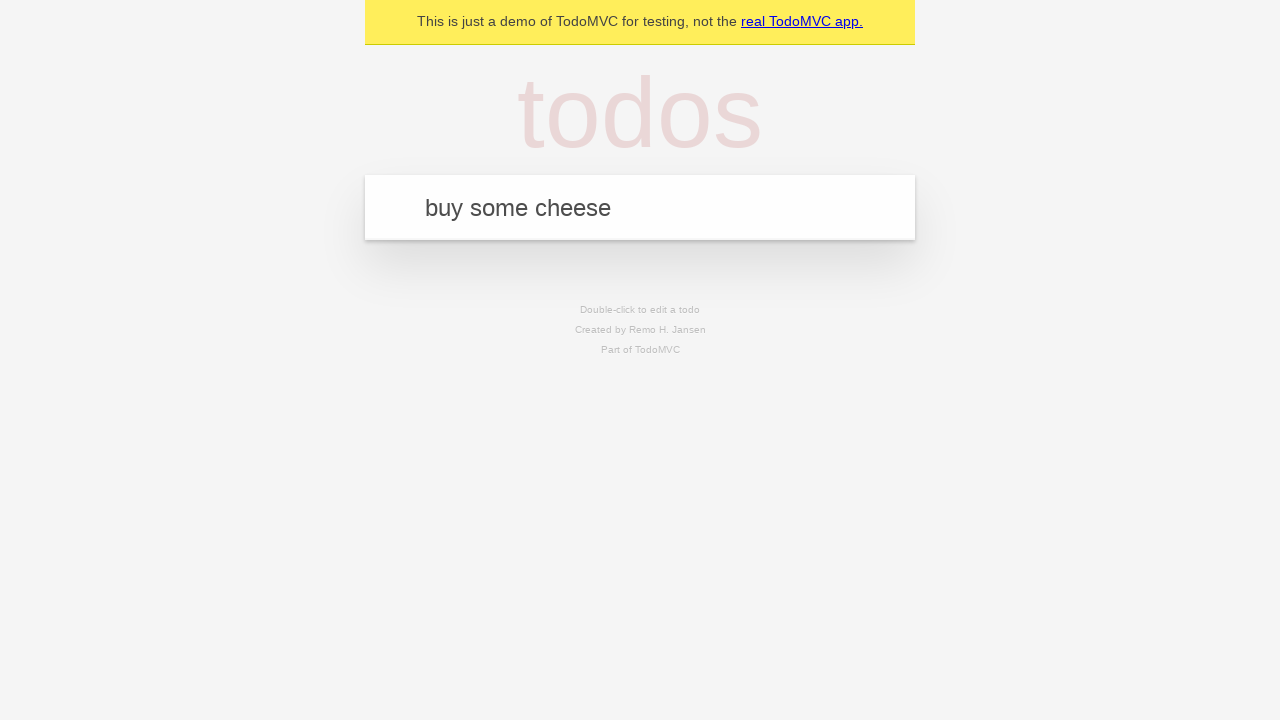

Pressed Enter to create todo 'buy some cheese' on internal:attr=[placeholder="What needs to be done?"i]
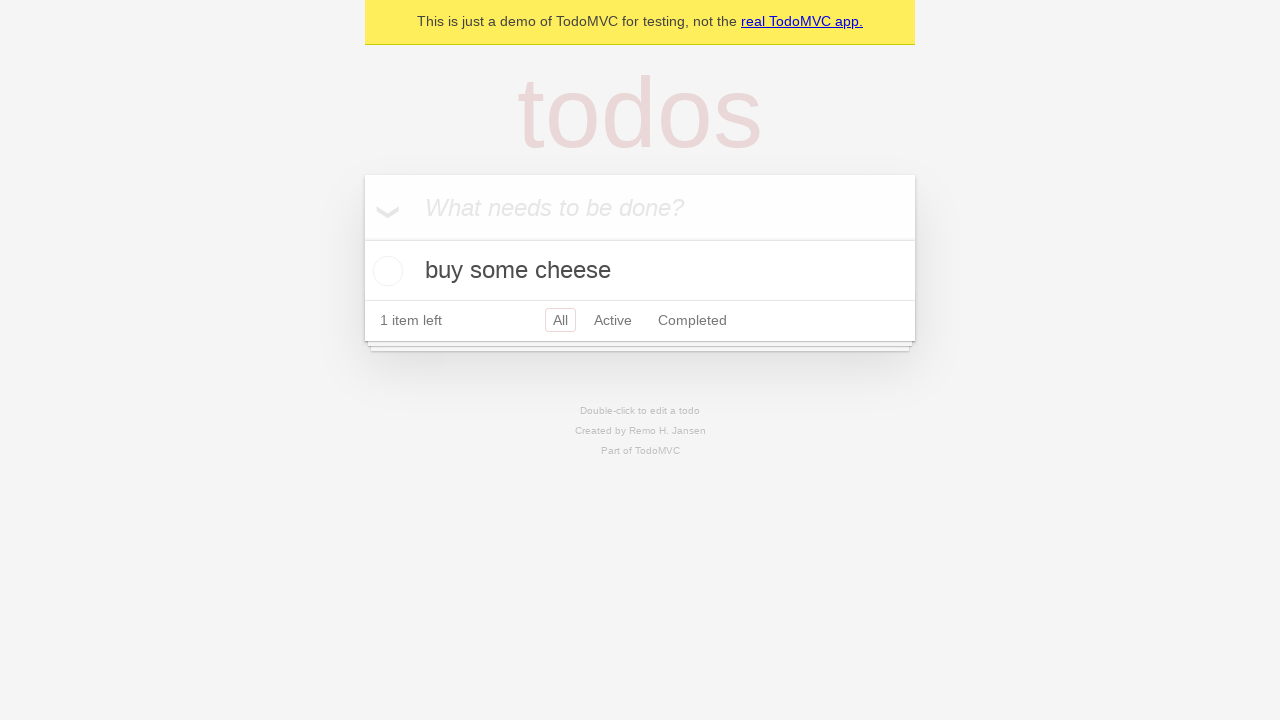

Filled new todo input with 'feed the cat' on internal:attr=[placeholder="What needs to be done?"i]
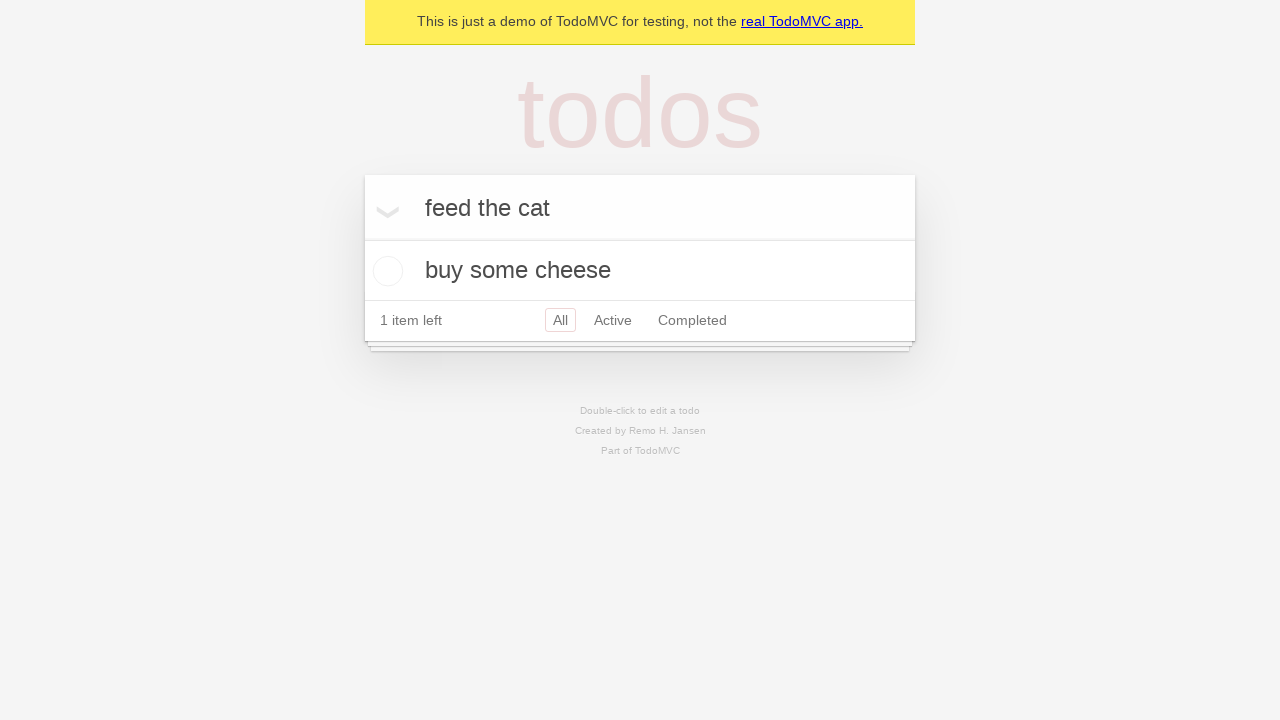

Pressed Enter to create todo 'feed the cat' on internal:attr=[placeholder="What needs to be done?"i]
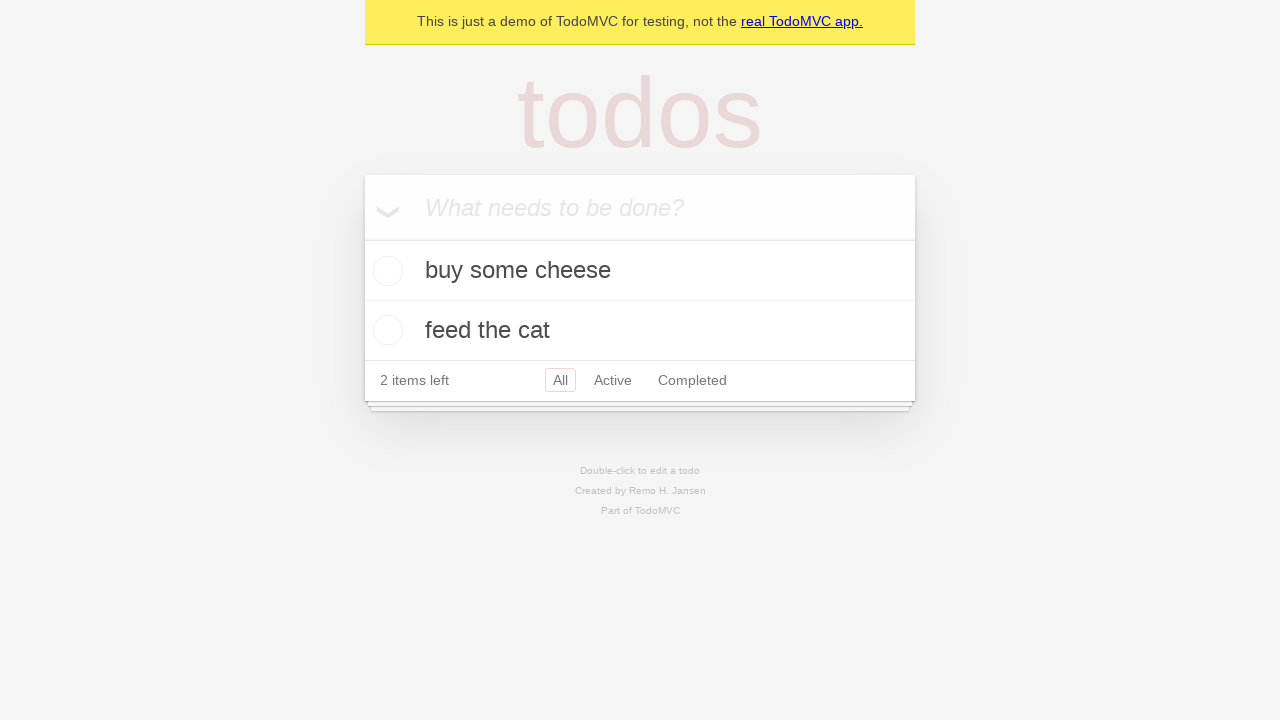

Filled new todo input with 'book a doctors appointment' on internal:attr=[placeholder="What needs to be done?"i]
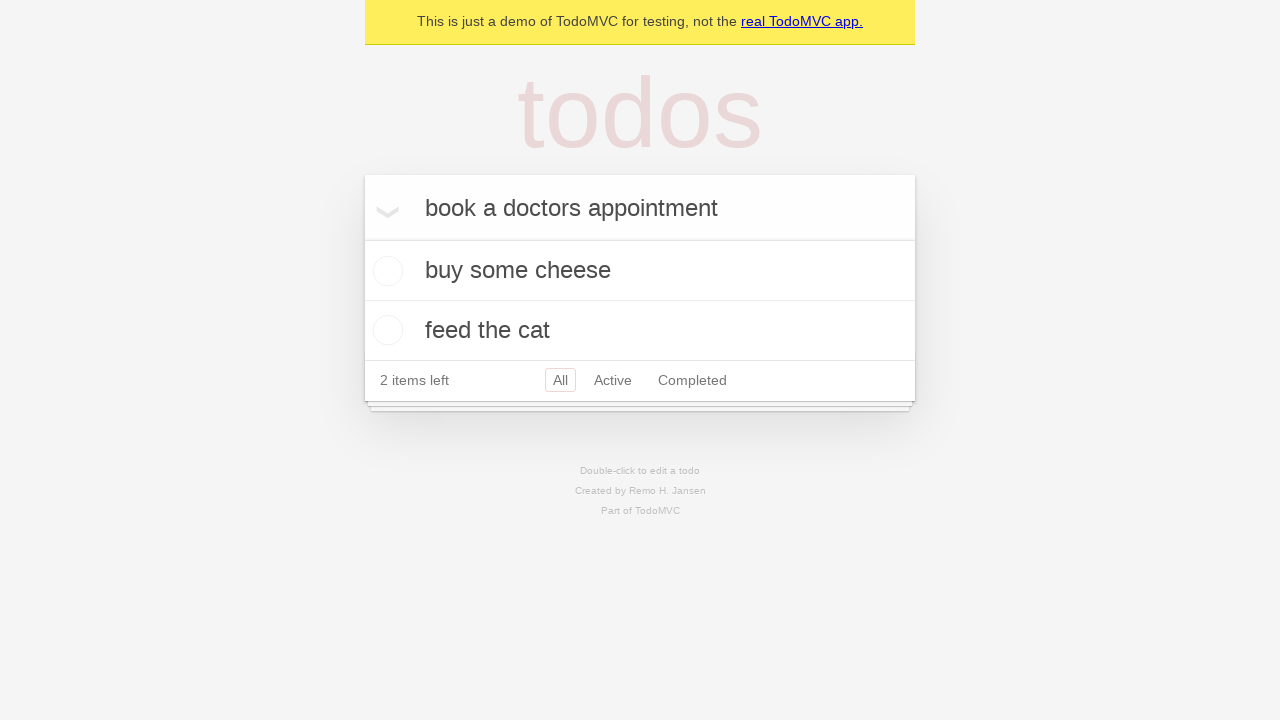

Pressed Enter to create todo 'book a doctors appointment' on internal:attr=[placeholder="What needs to be done?"i]
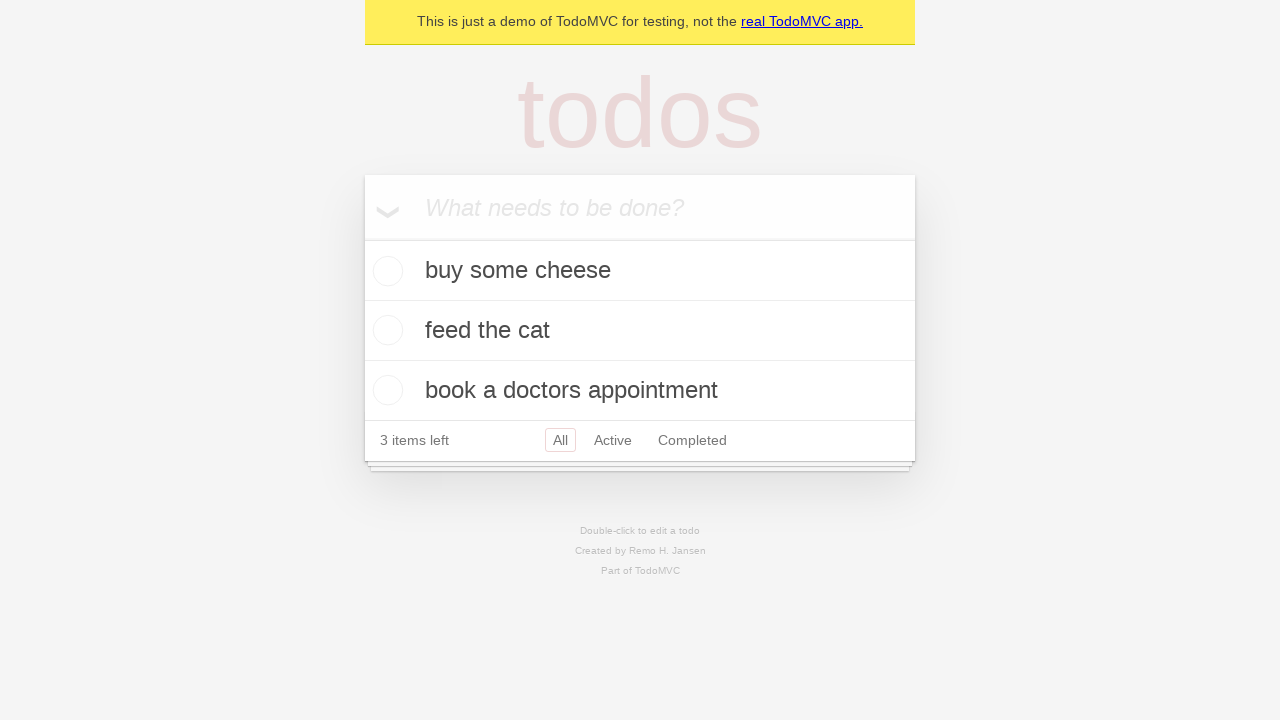

Waited for all 3 todos to be created and visible
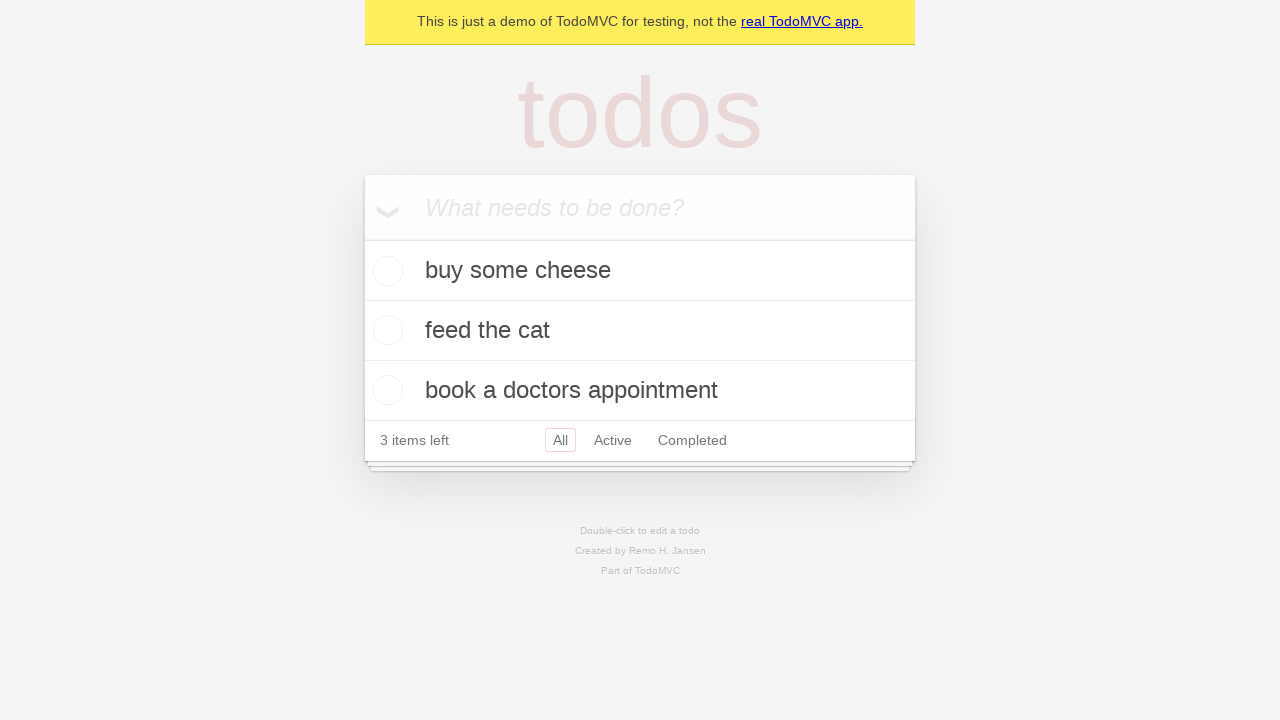

Double-clicked second todo to enter edit mode at (640, 331) on [data-testid='todo-item'] >> nth=1
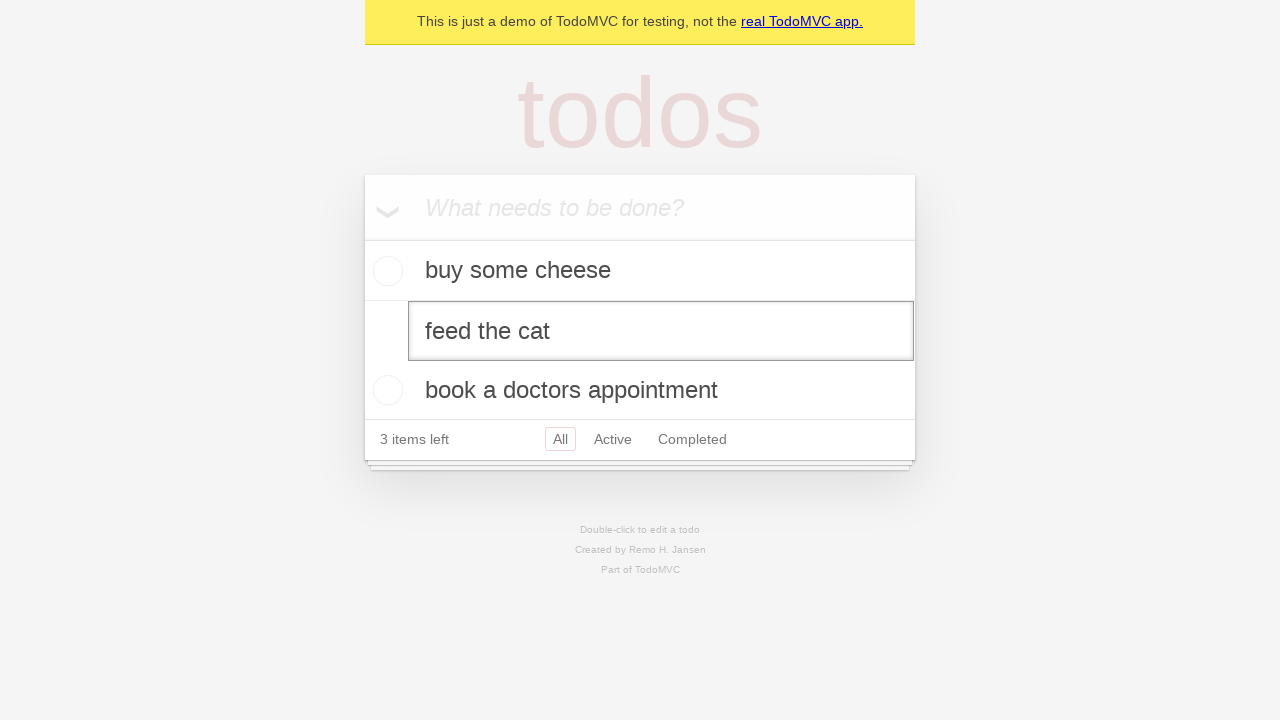

Filled edit input with 'buy some sausages' on [data-testid='todo-item'] >> nth=1 >> internal:role=textbox[name="Edit"i]
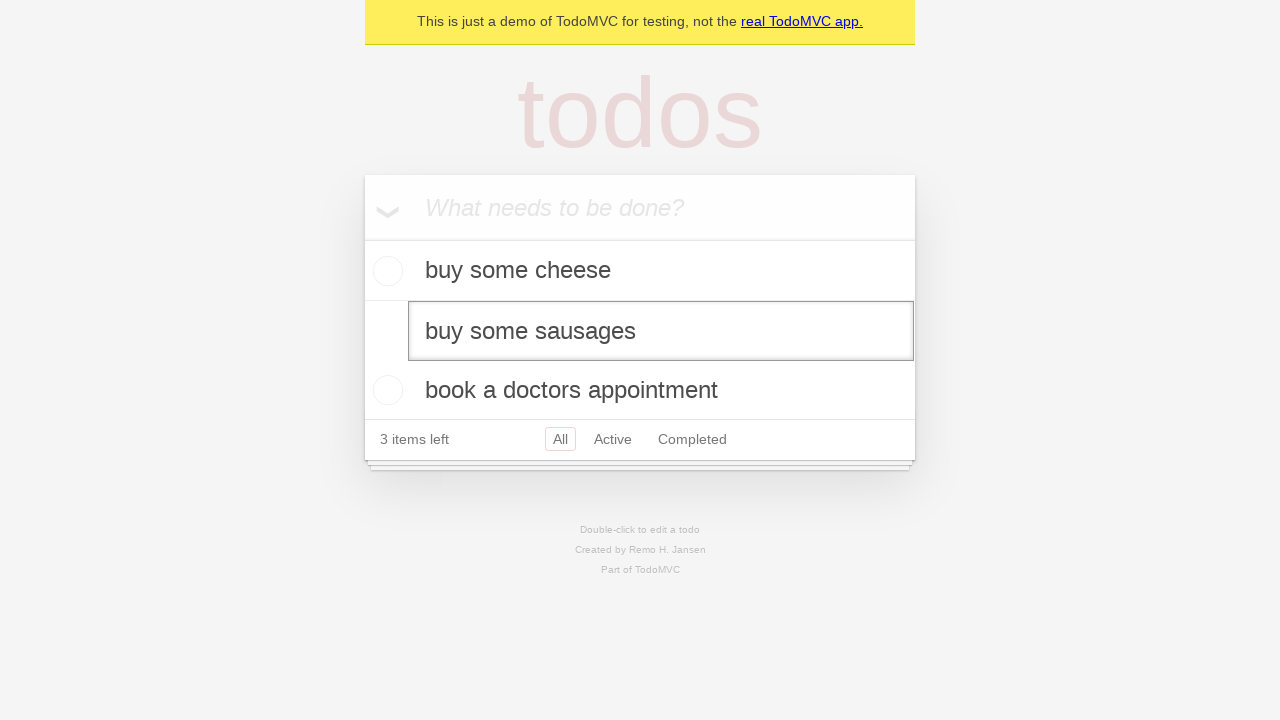

Dispatched blur event to save edits
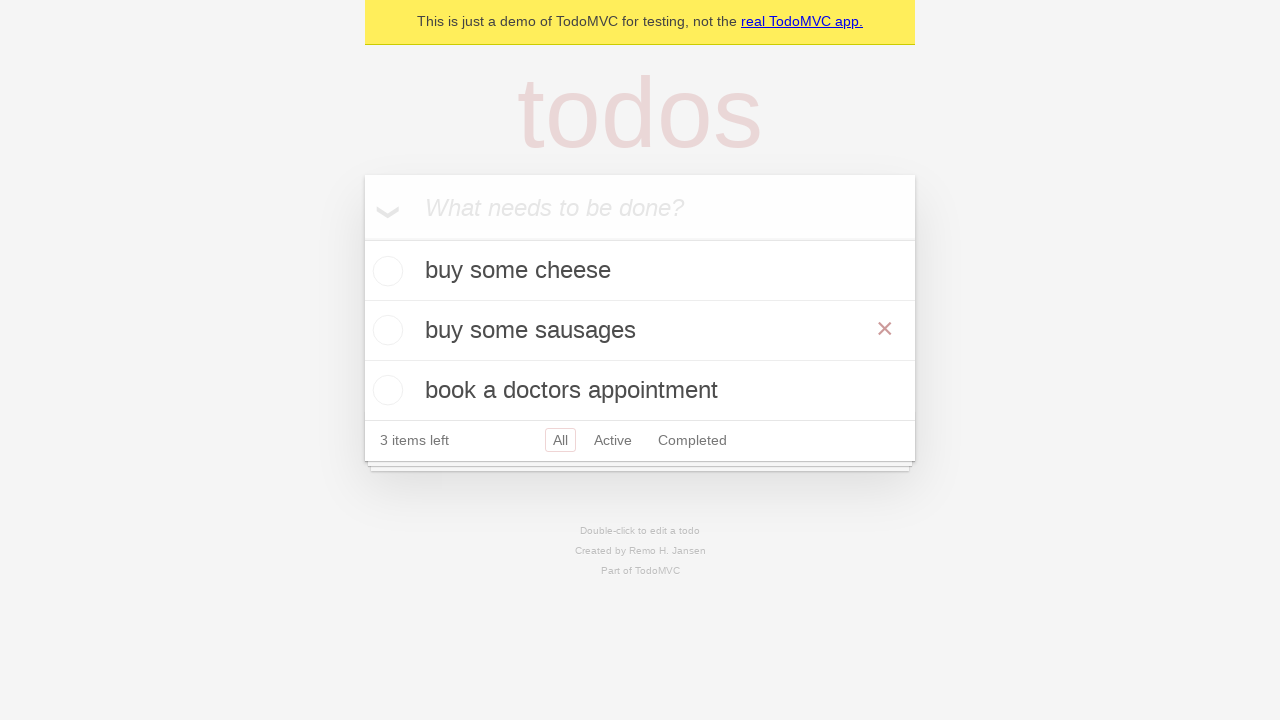

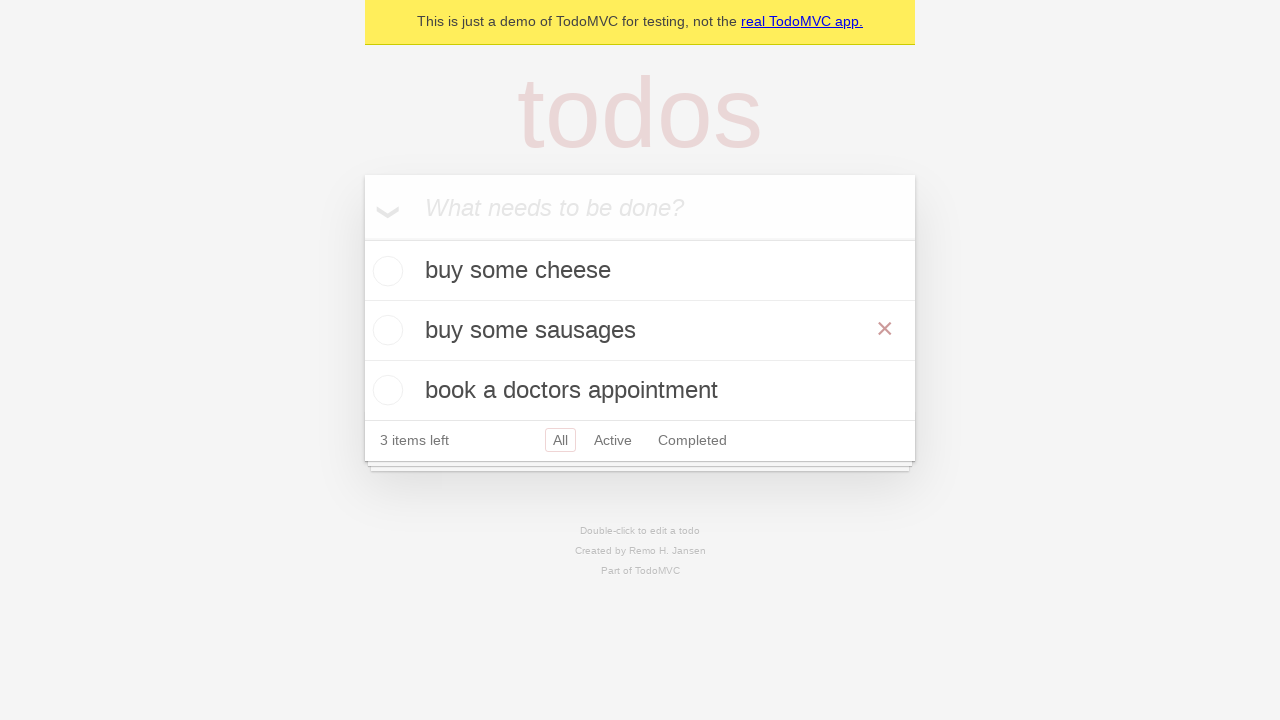